Tests login functionality with invalid credentials on the DemoBlaze website to verify error handling

Starting URL: https://www.demoblaze.com/

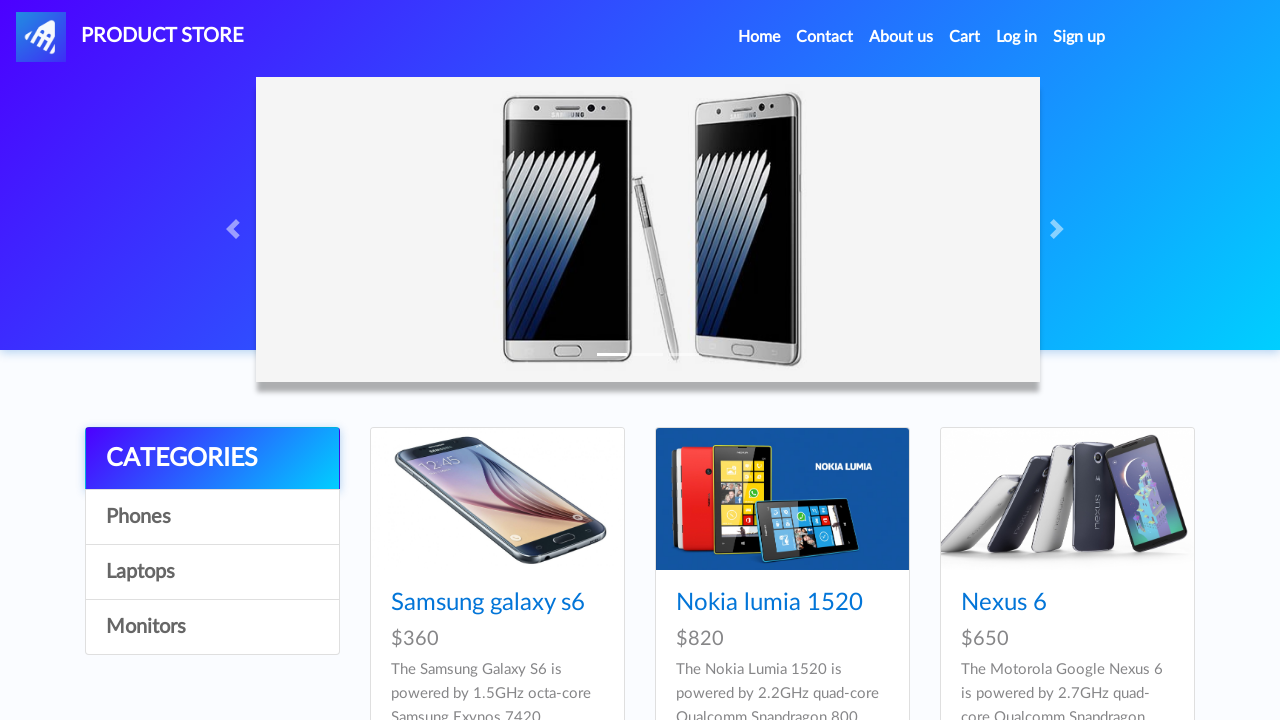

Clicked login link to open login modal at (1017, 37) on xpath=//a[@id='login2']
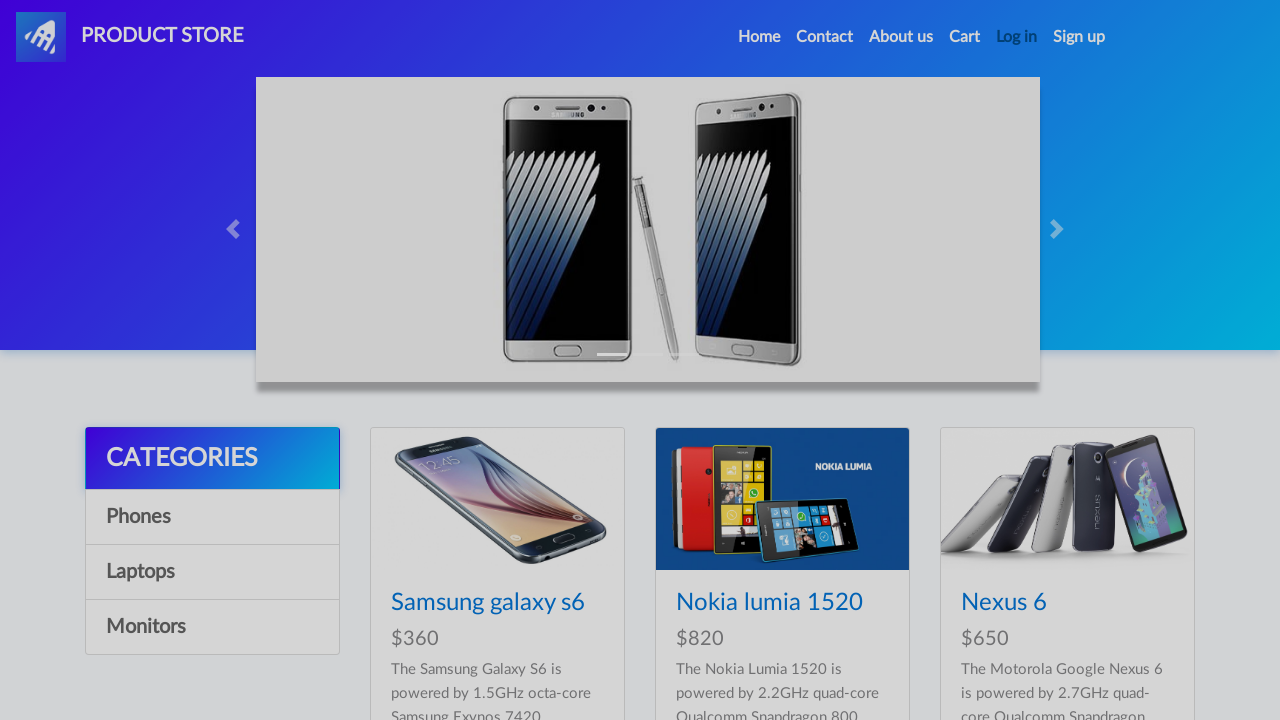

Login modal appeared and username field is visible
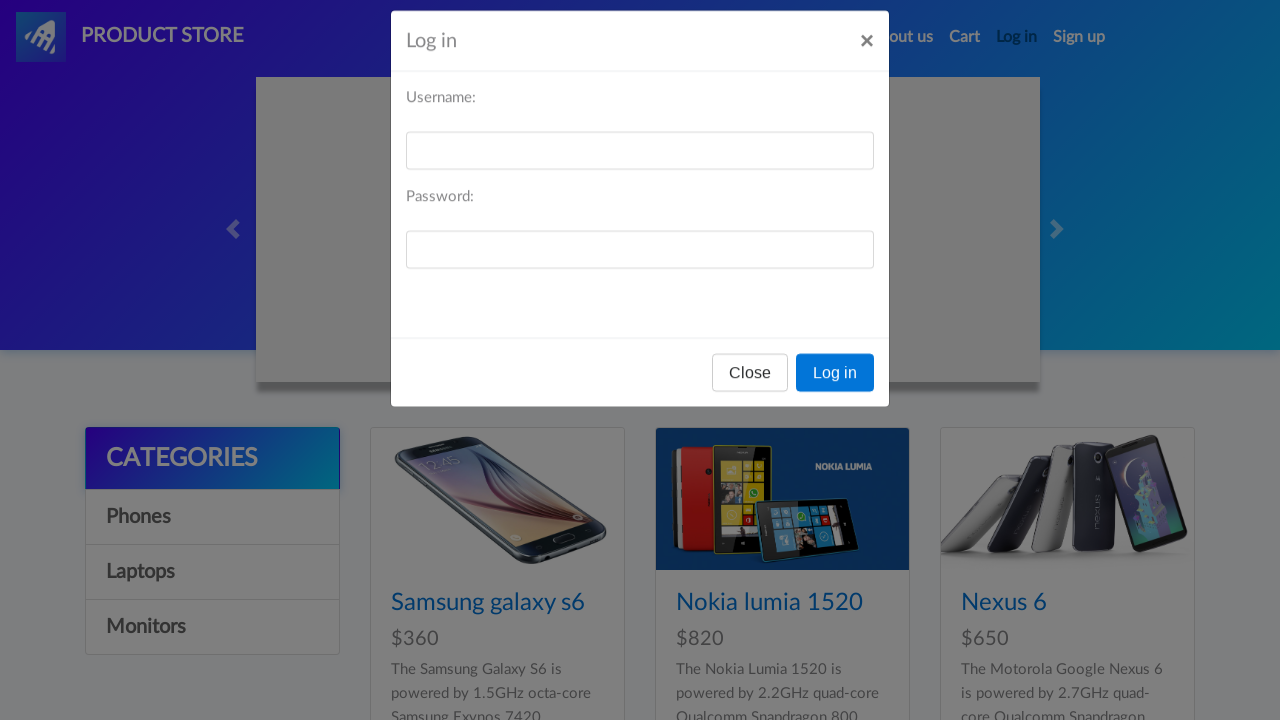

Filled username field with 'testuser456' on #loginusername
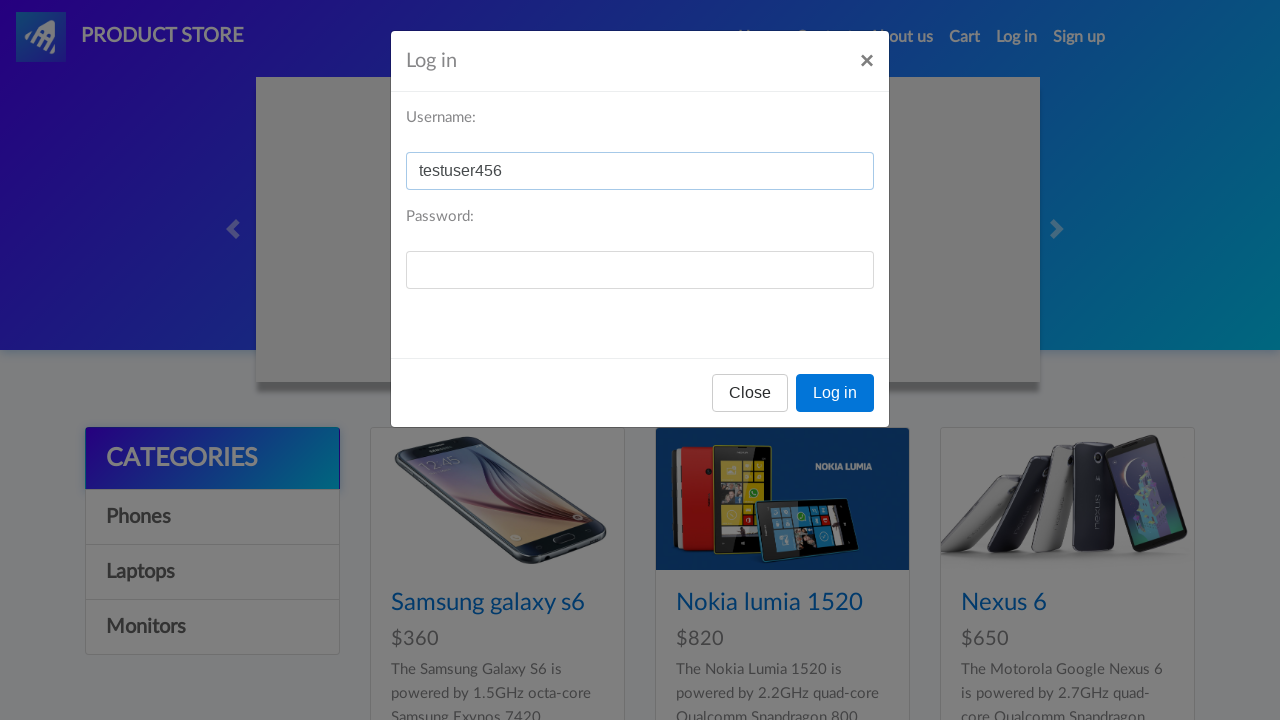

Filled password field with invalid password 'wrongpass789' on #loginpassword
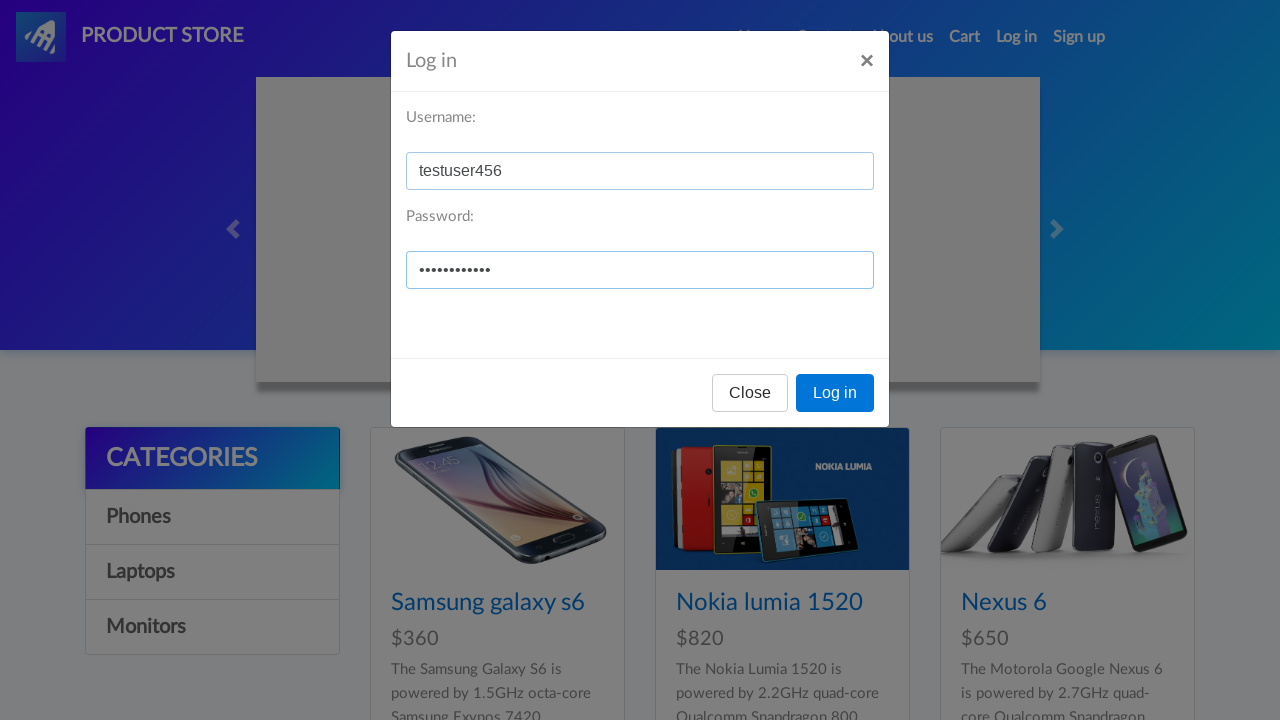

Clicked login button to attempt login with invalid credentials at (835, 393) on xpath=//button[@onclick='logIn()']
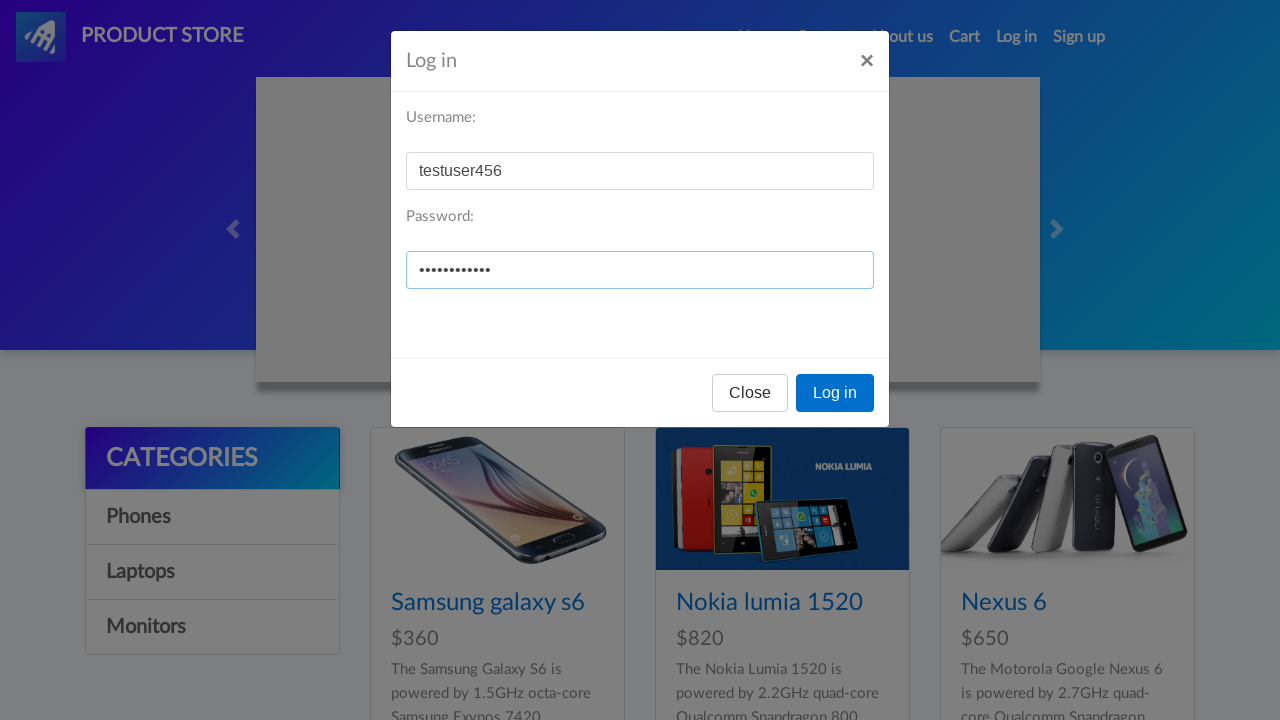

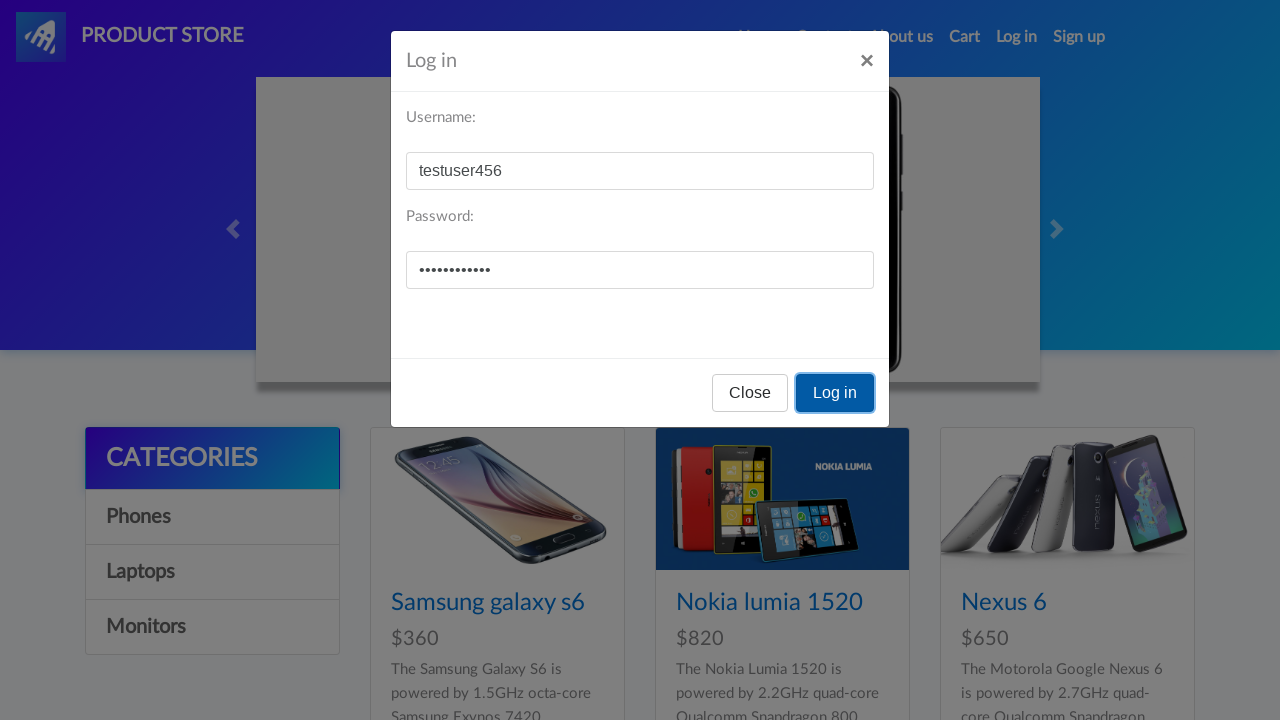